Performs final verification of beta deployment by checking React app visibility, counting interactive elements, and verifying responsive CSS is loaded.

Starting URL: https://kiddo-quest-beta.web.app

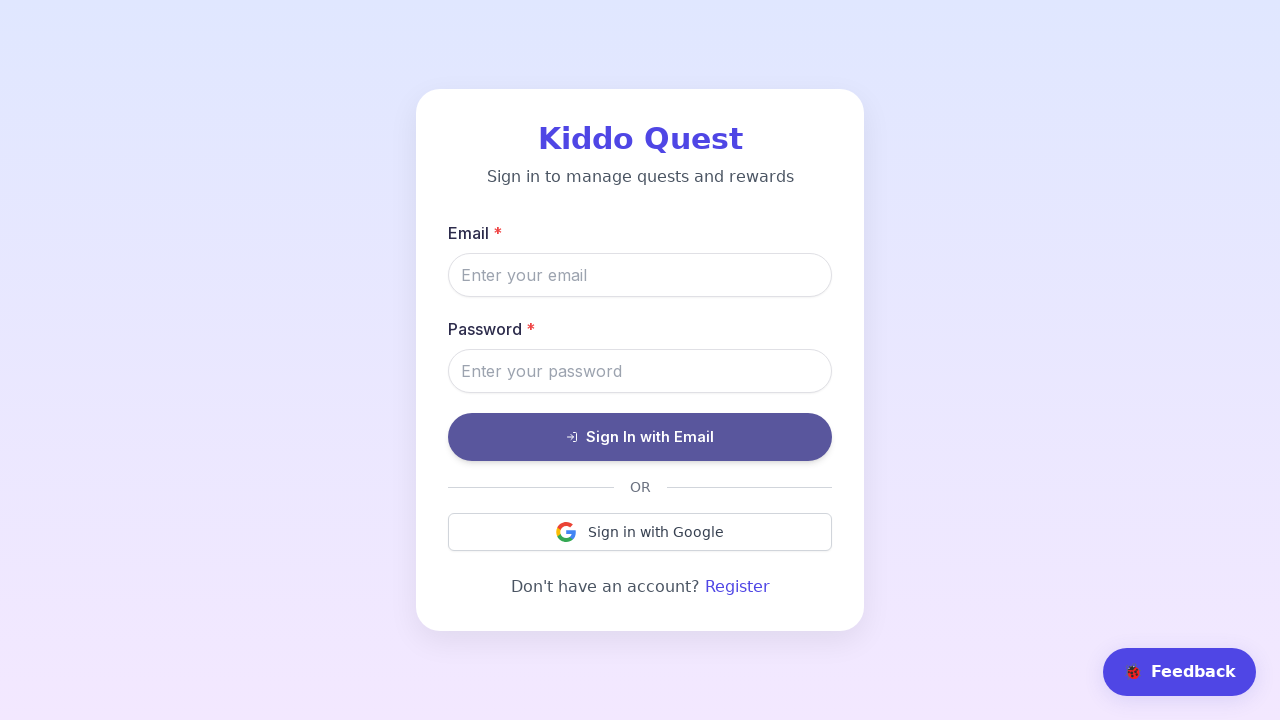

Waited for network idle state - page fully loaded
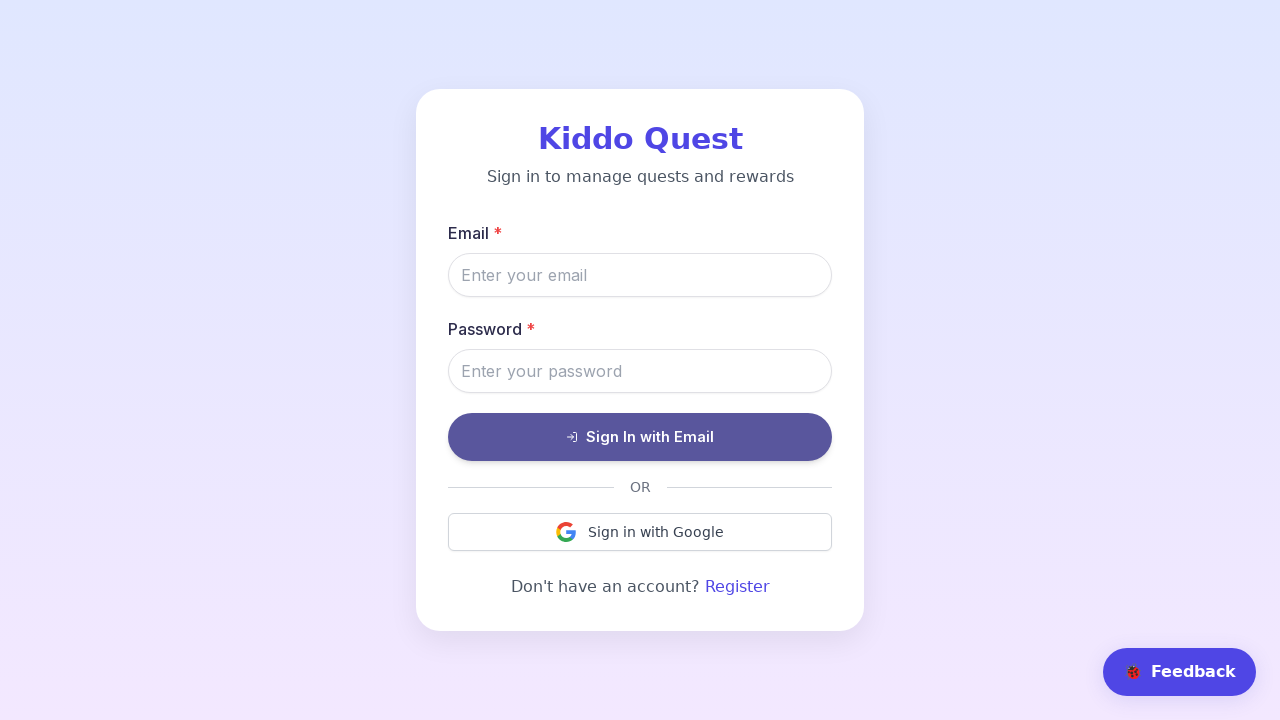

Waited 3 seconds for additional page resources
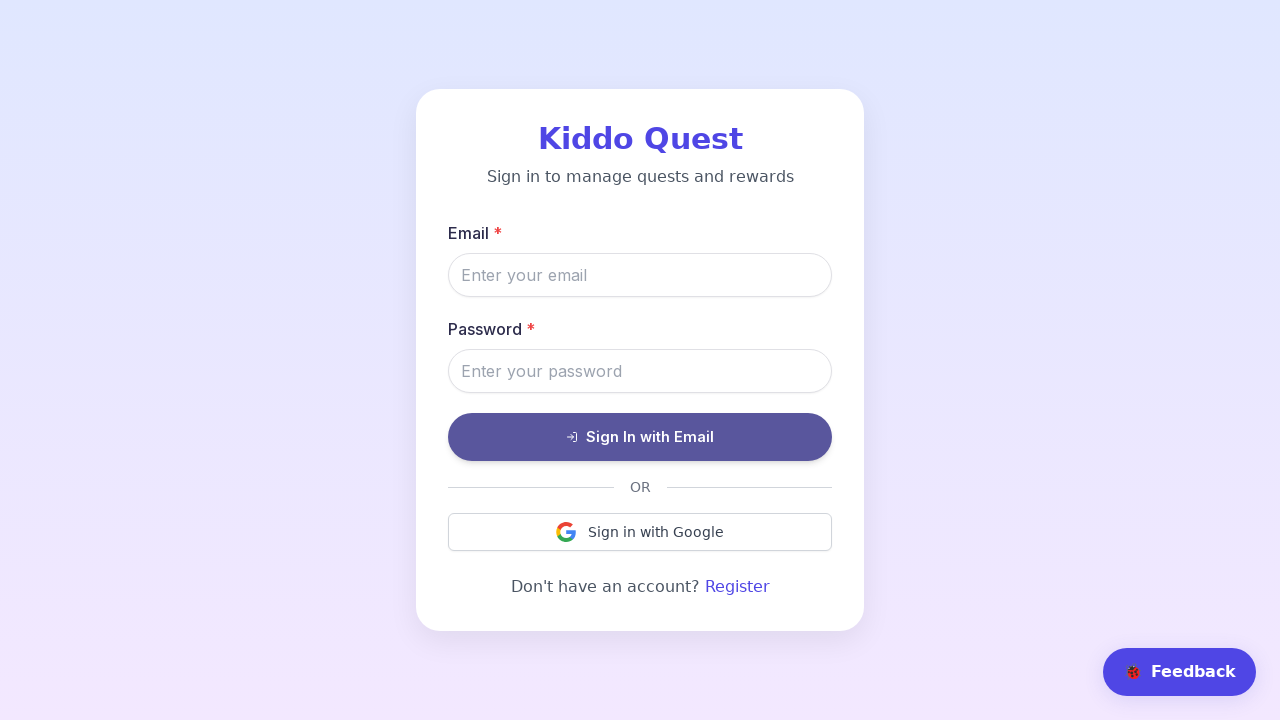

Verified React root element is visible
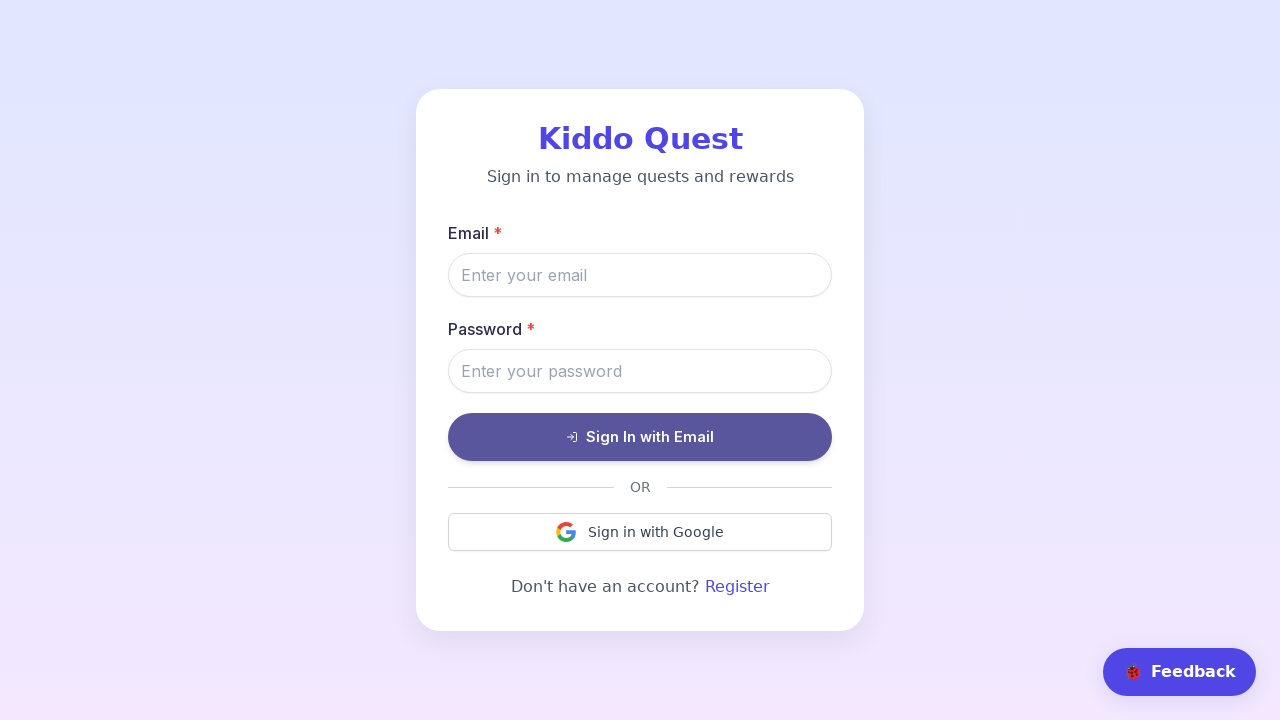

Counted interactive button elements on page
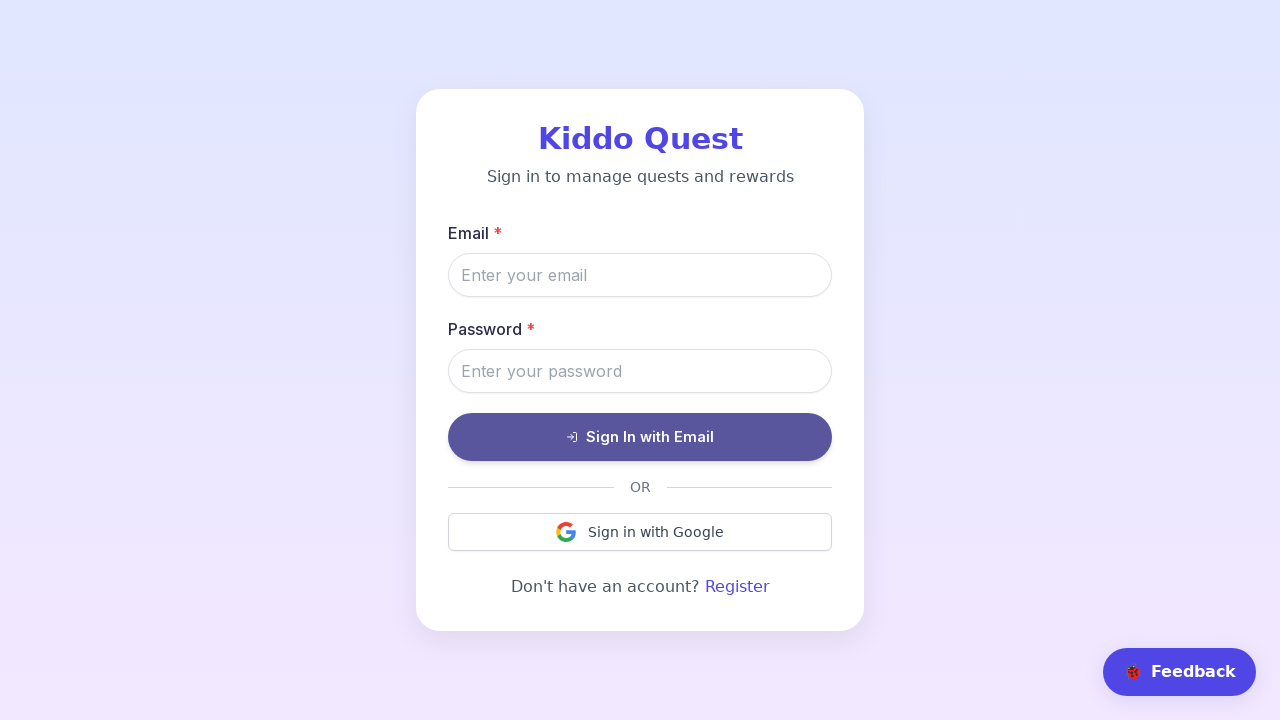

Verified responsive CSS with 768px breakpoint is loaded
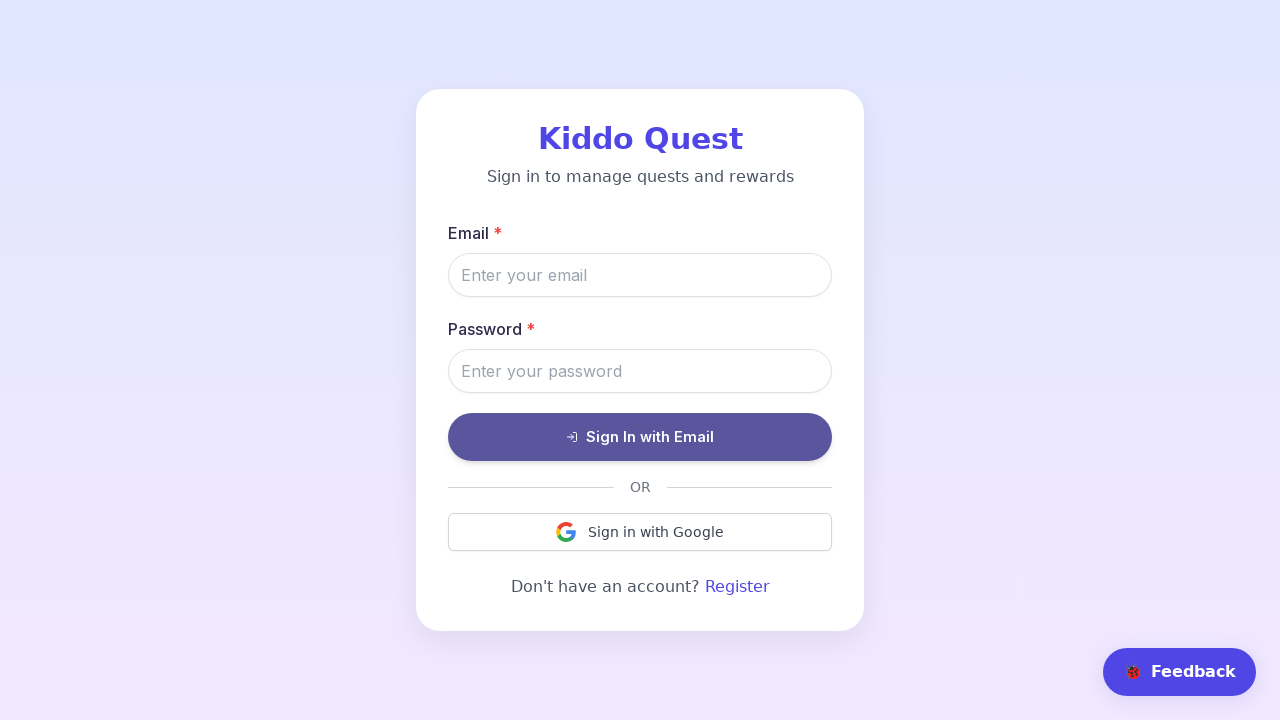

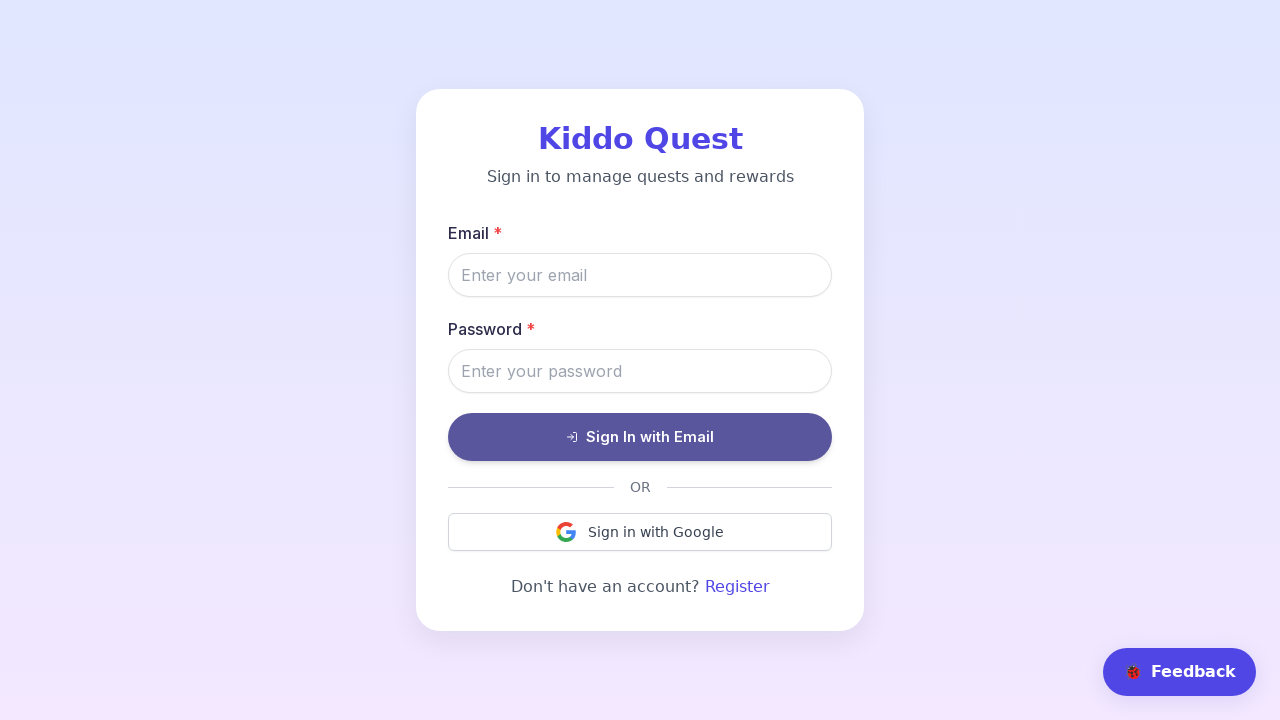